Tests a Todo App demo by checking checkbox items, adding a new todo item with text, and clicking the Add button to submit it.

Starting URL: https://lambdatest.github.io/sample-todo-app/

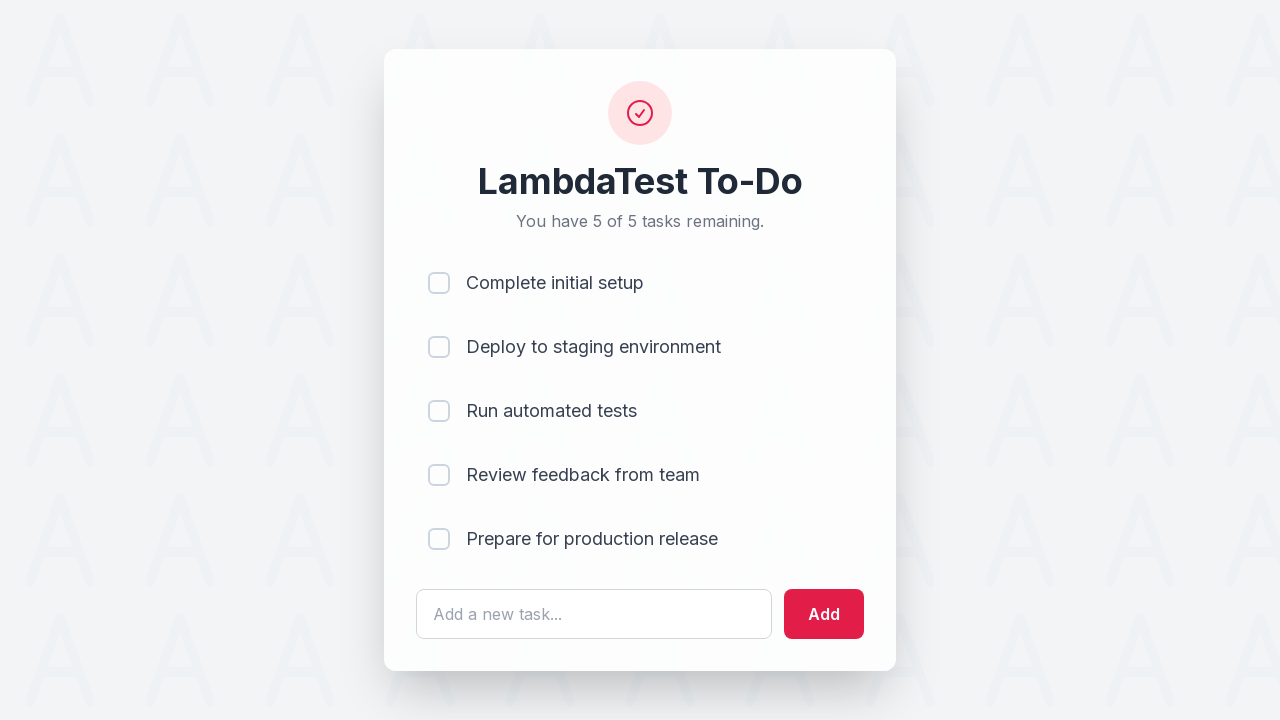

Waited for li1 checkbox to load
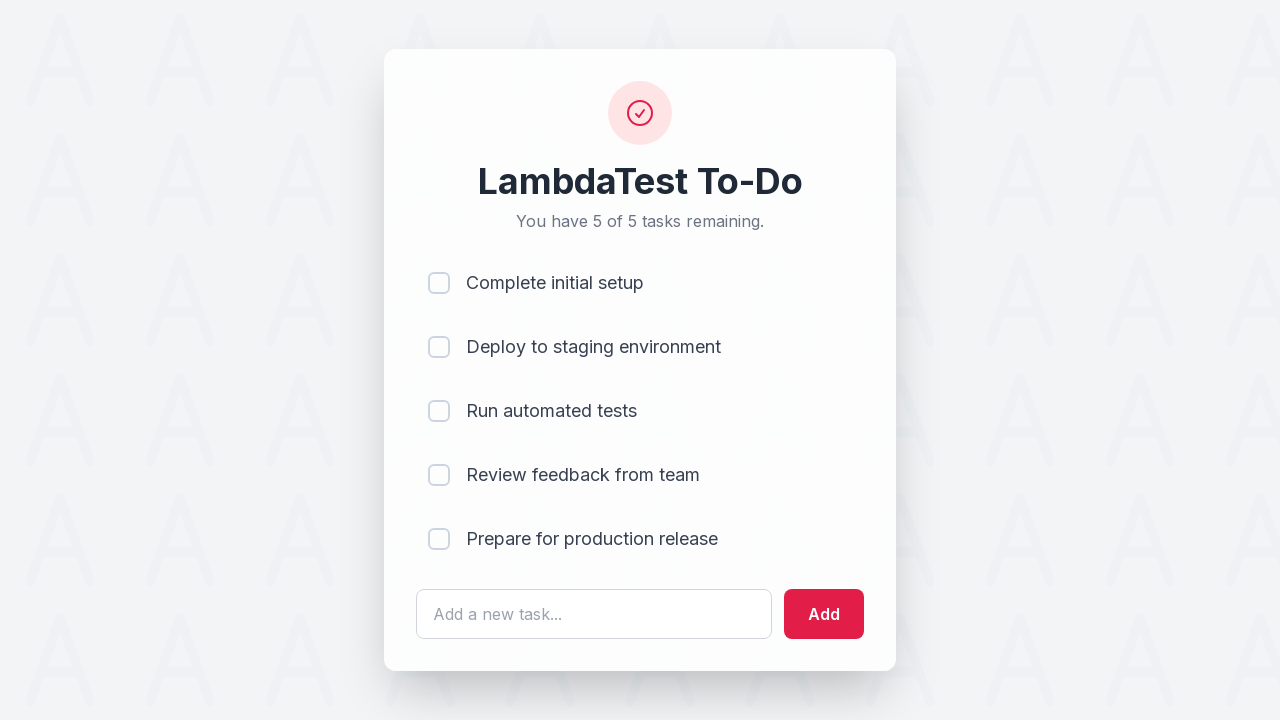

Checked the li1 checkbox at (439, 283) on input[name='li1']
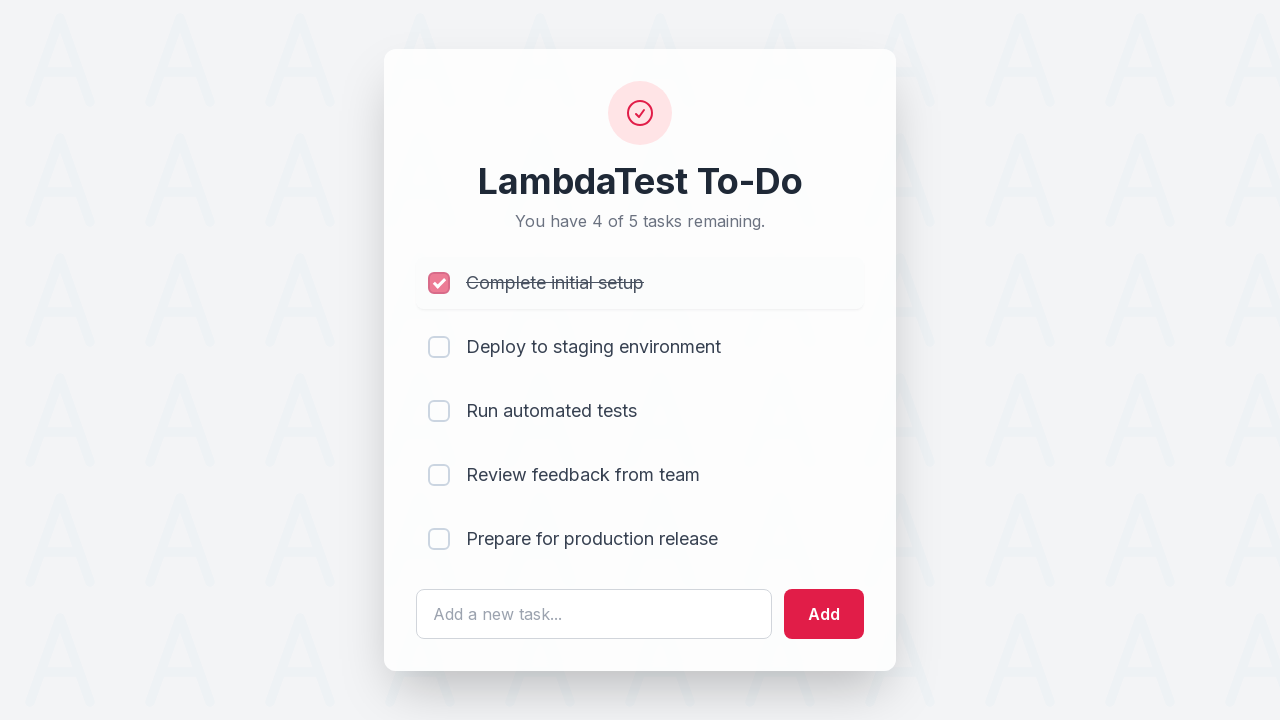

Waited for li3 checkbox to load
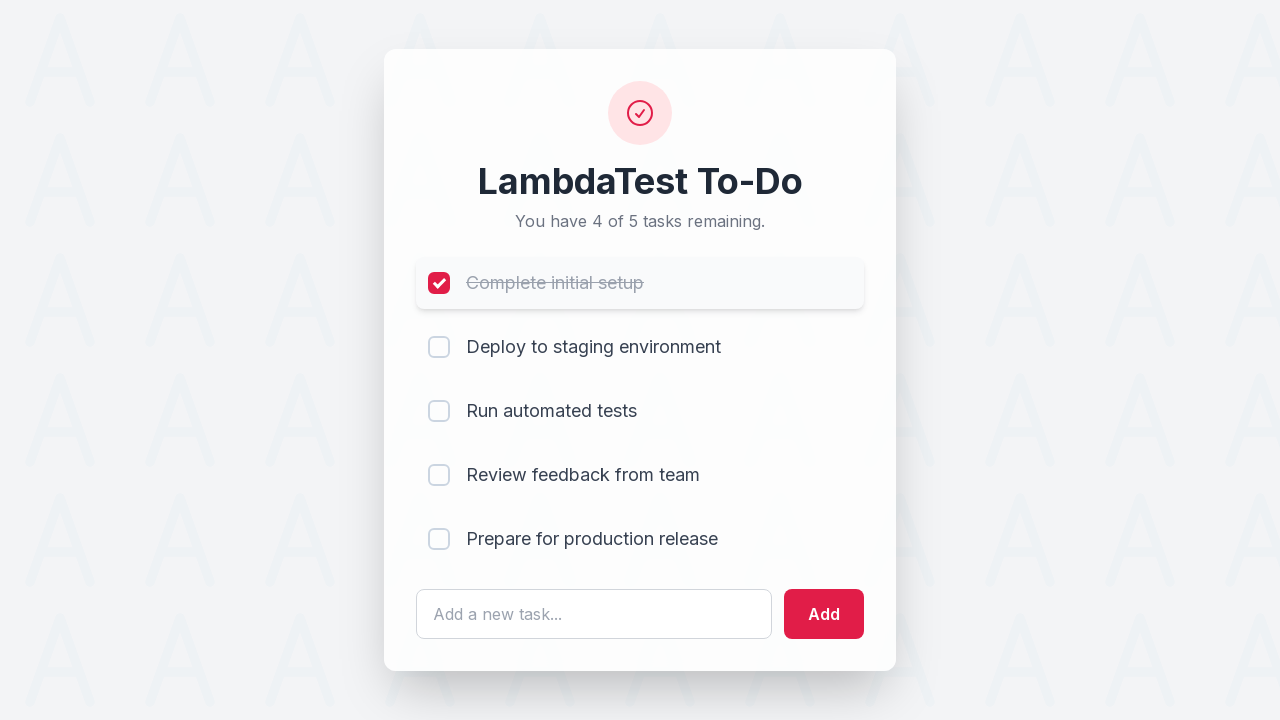

Checked the li3 checkbox at (439, 411) on input[name='li3']
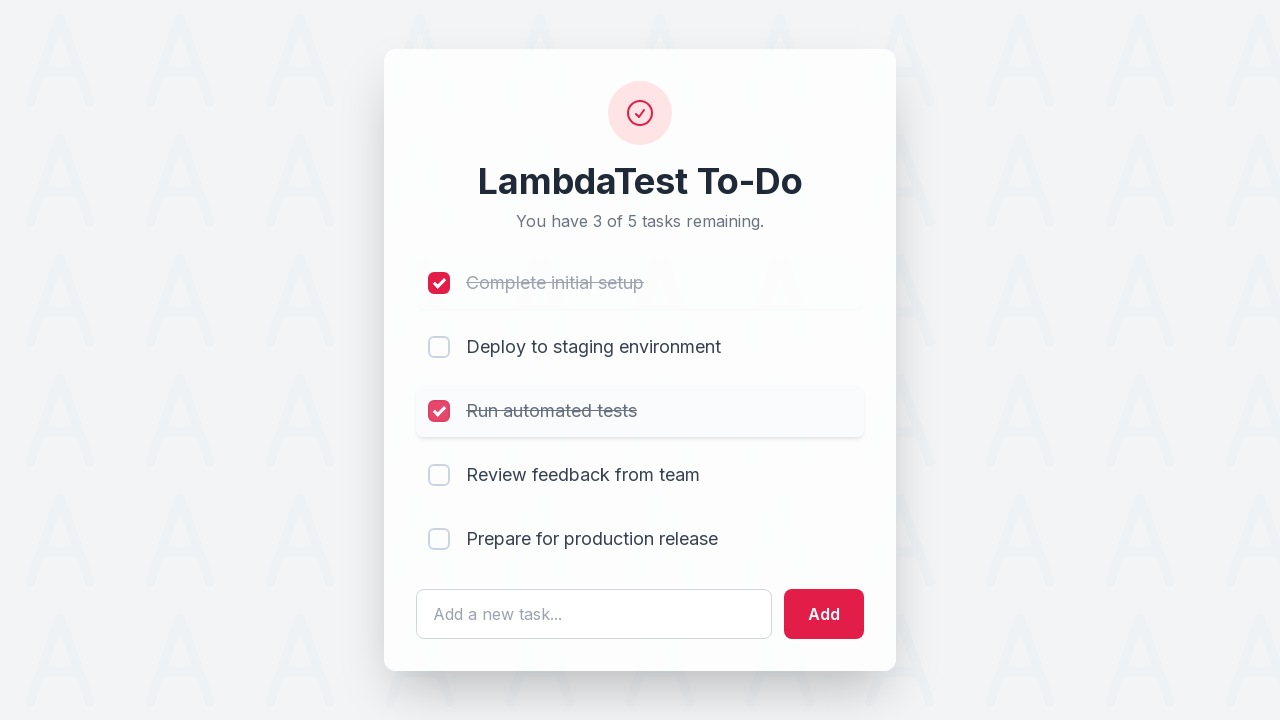

Waited for todo input field to load
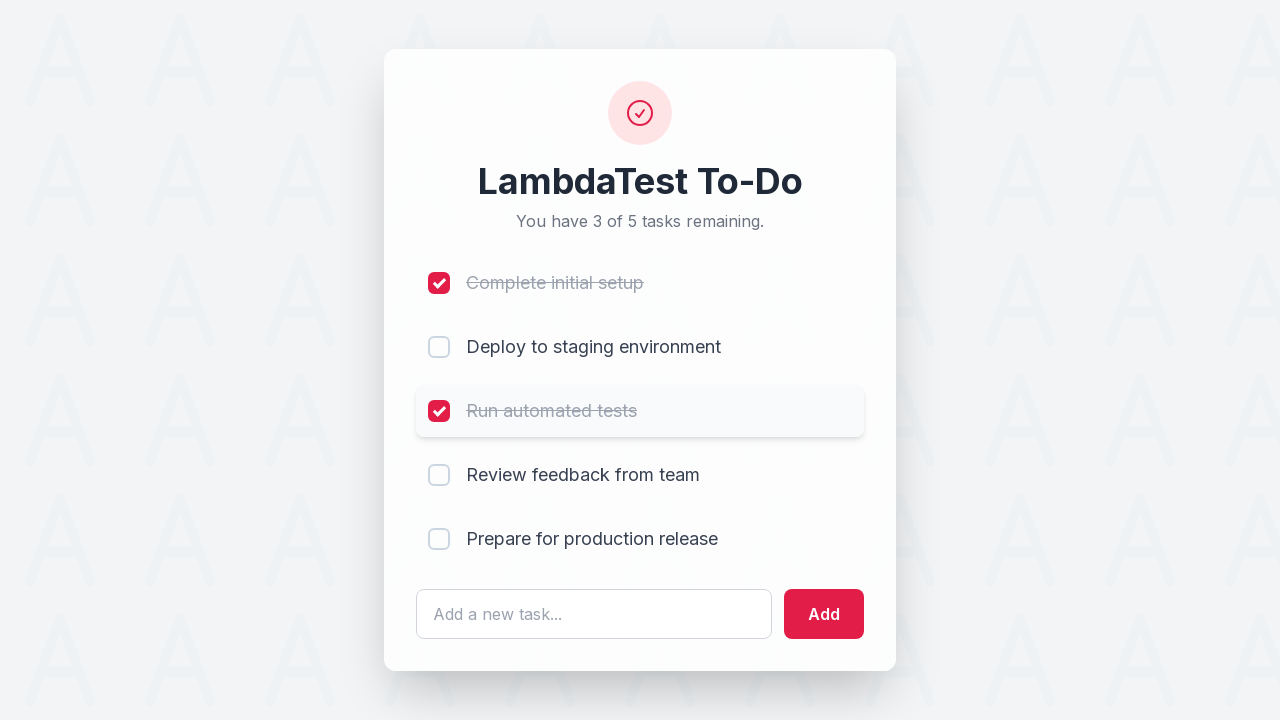

Filled todo input field with 'Happy Testing at LambdaTest' on #sampletodotext
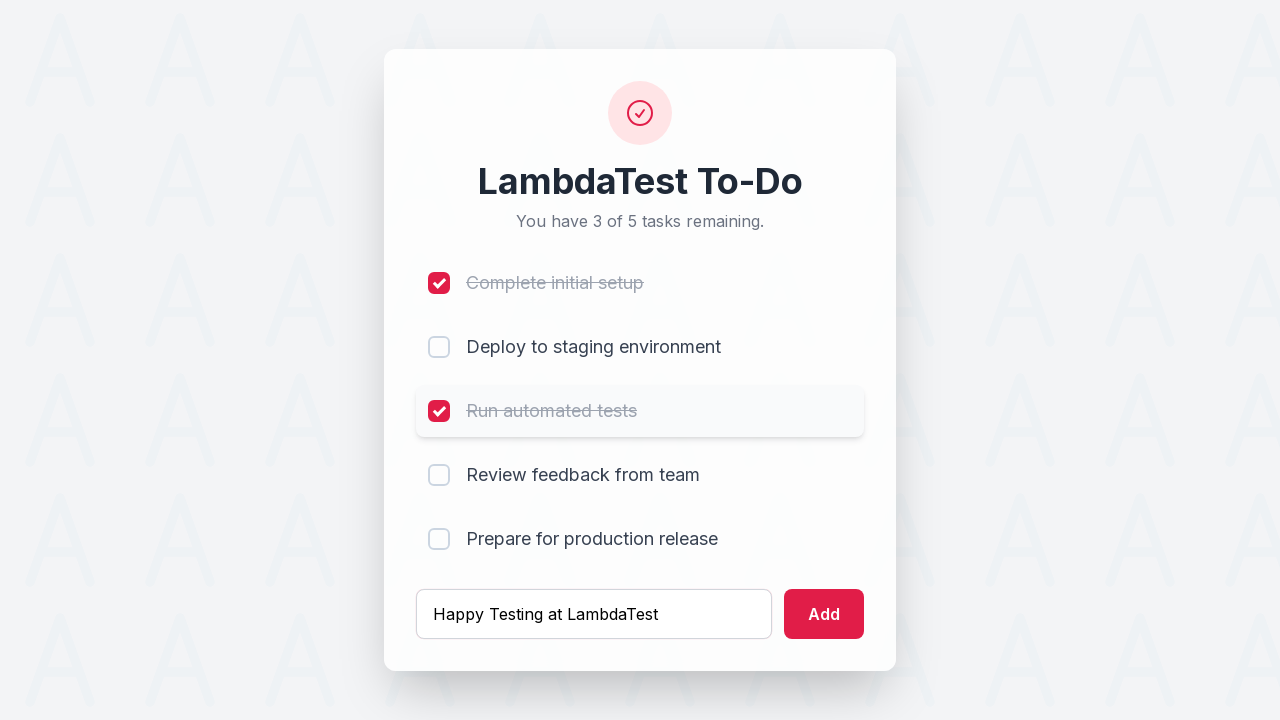

Waited for Add button to load
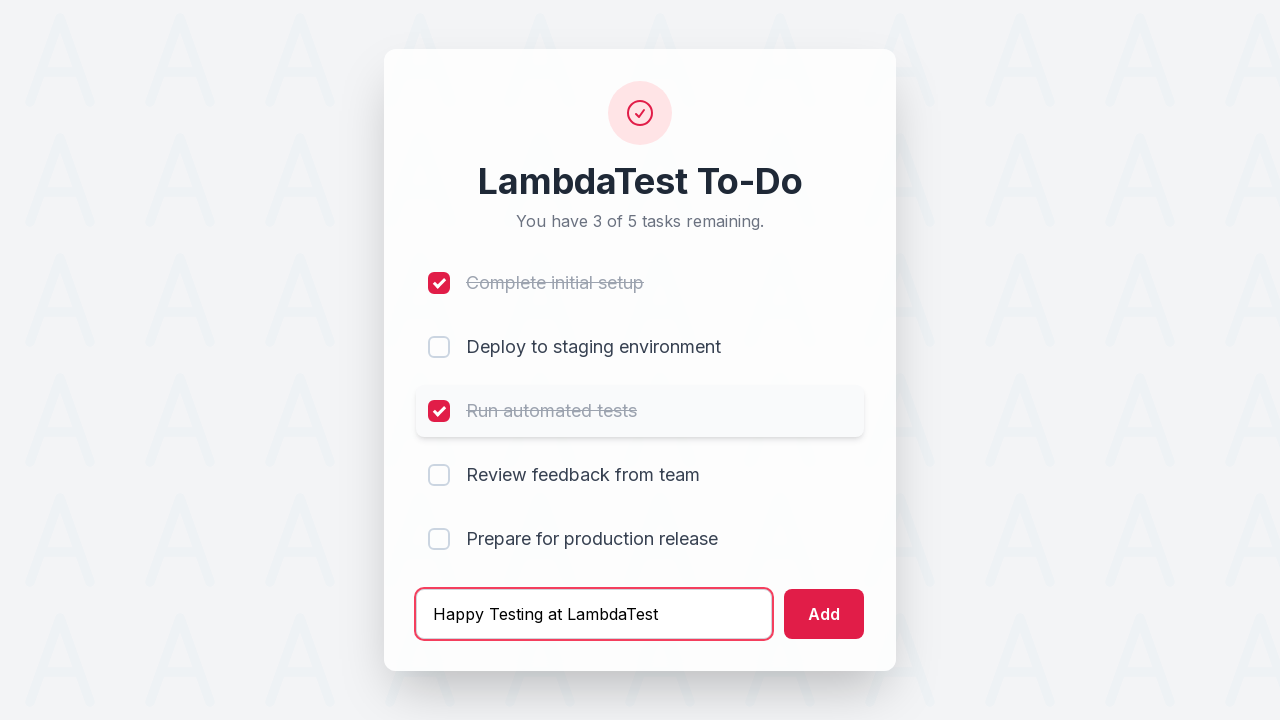

Clicked the Add button to submit the new todo item at (824, 614) on #addbutton
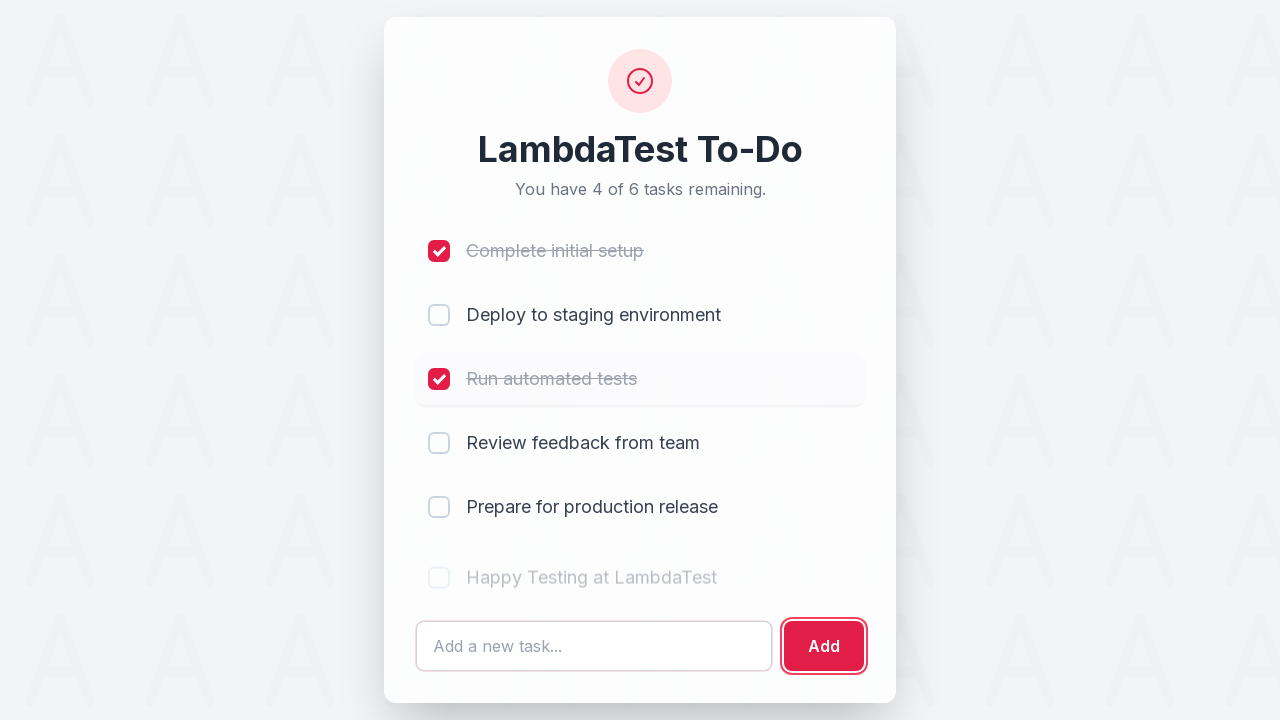

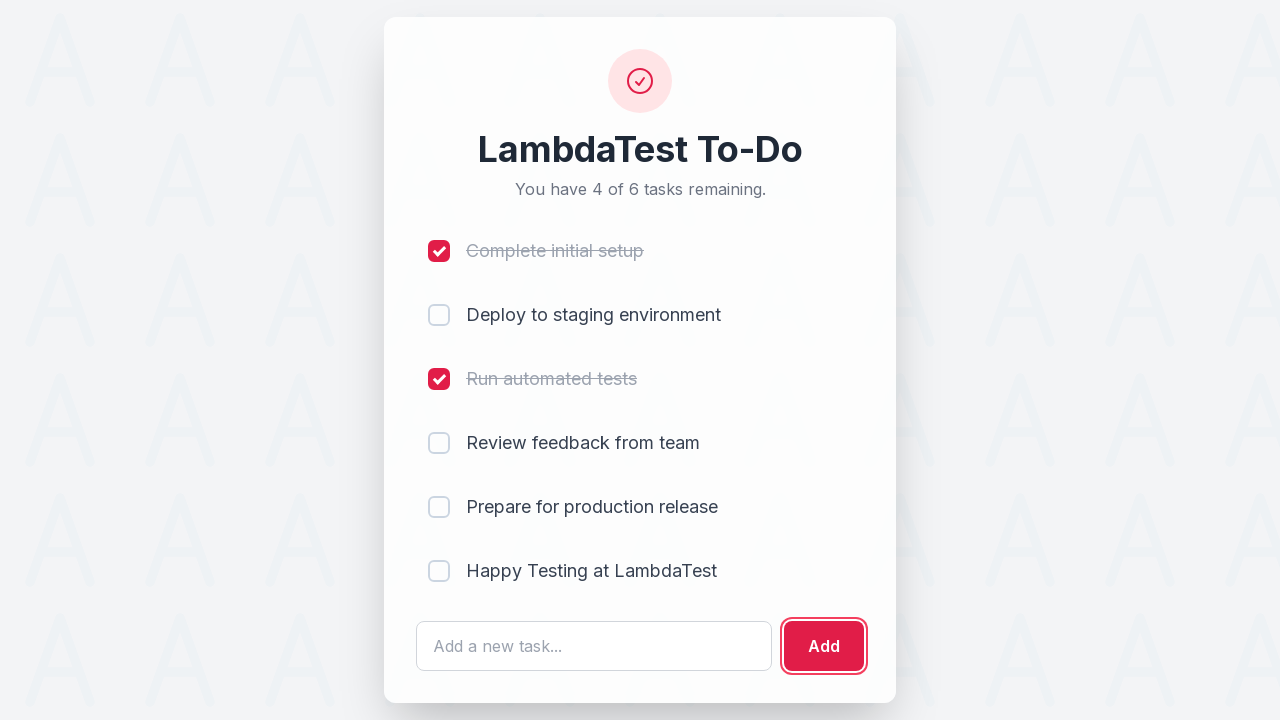